Tests dynamic loading page by clicking start button and waiting for "Hello World!" text to become visible

Starting URL: https://automationfc.github.io/dynamic-loading/

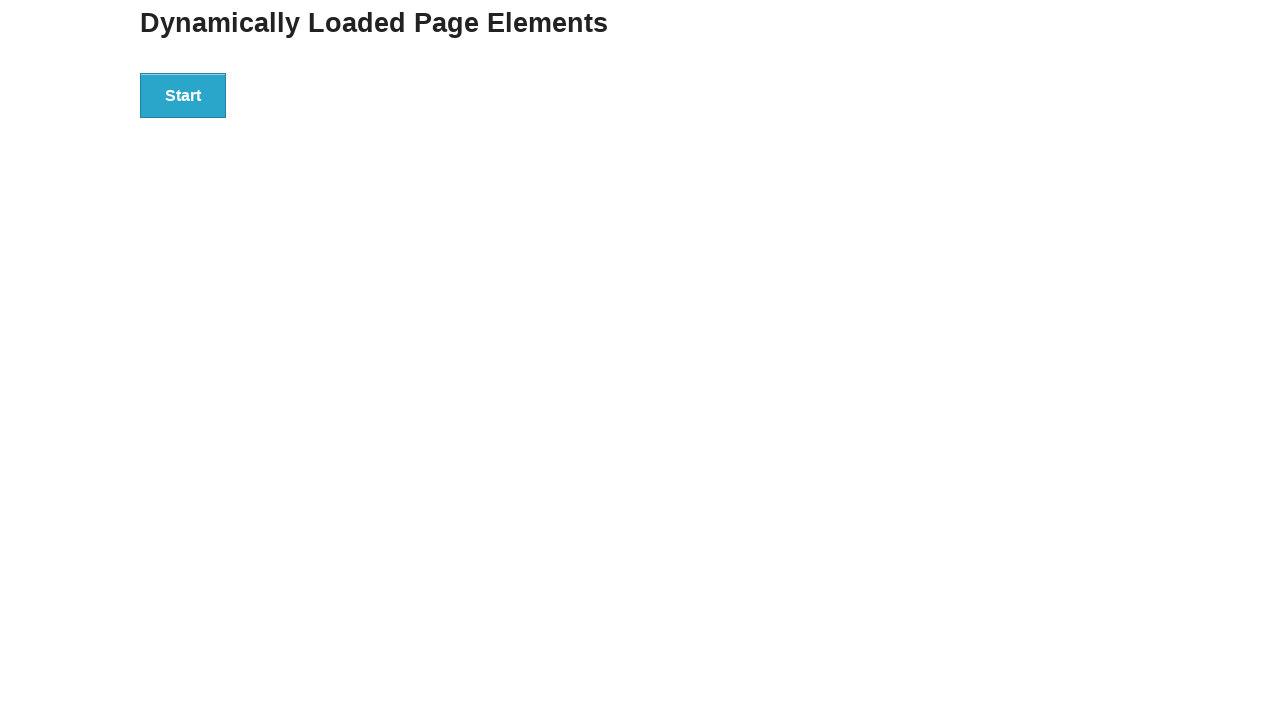

Navigated to dynamic loading page
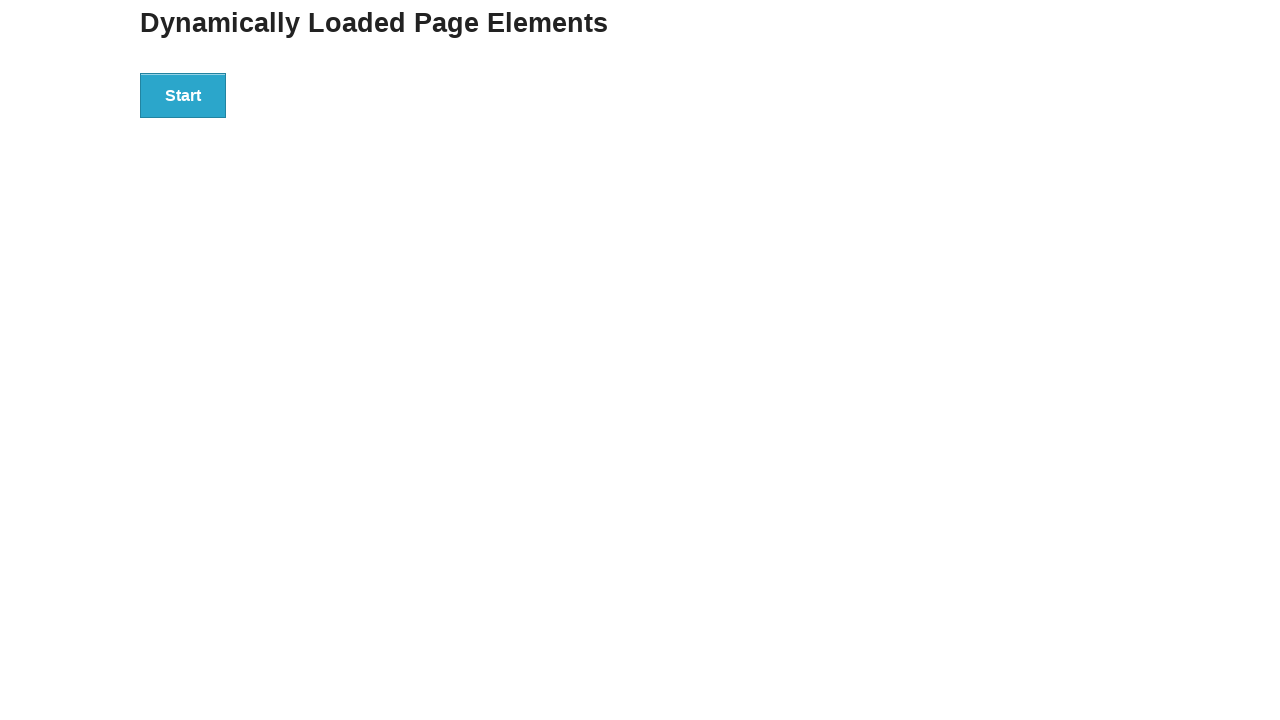

Clicked Start button at (183, 95) on xpath=//button[text()='Start']
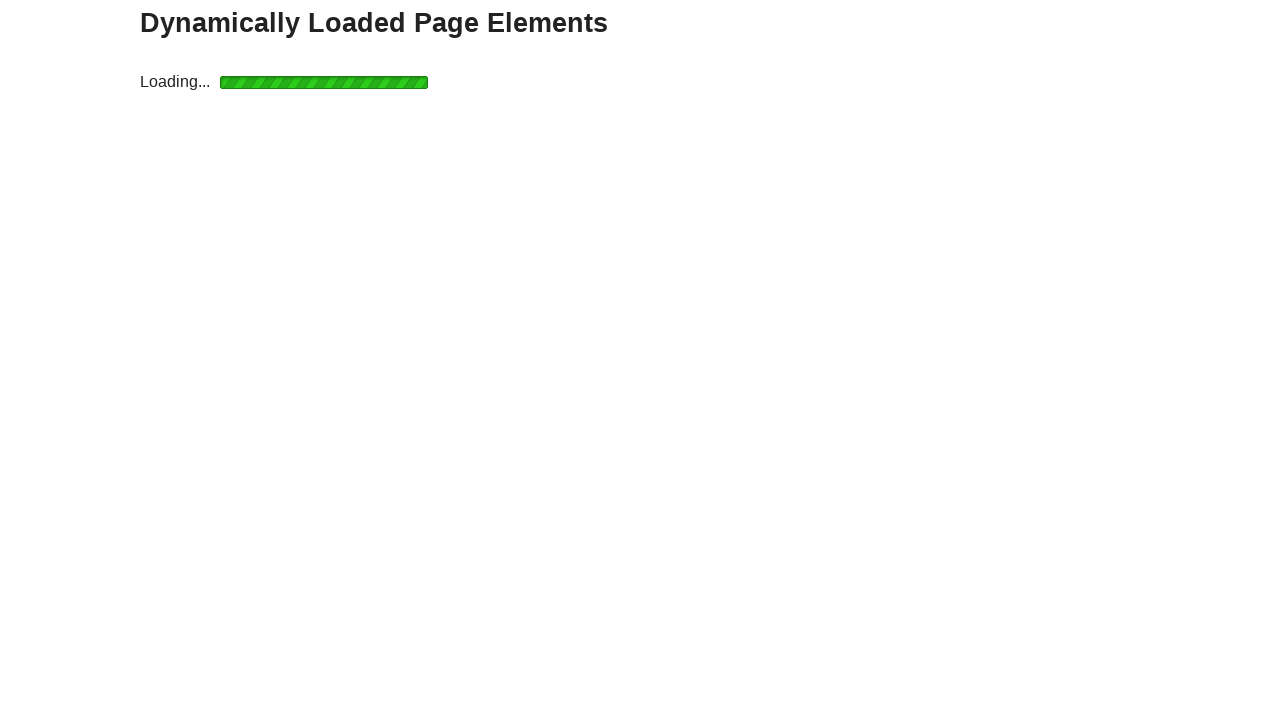

Waited for 'Hello World!' text to become visible
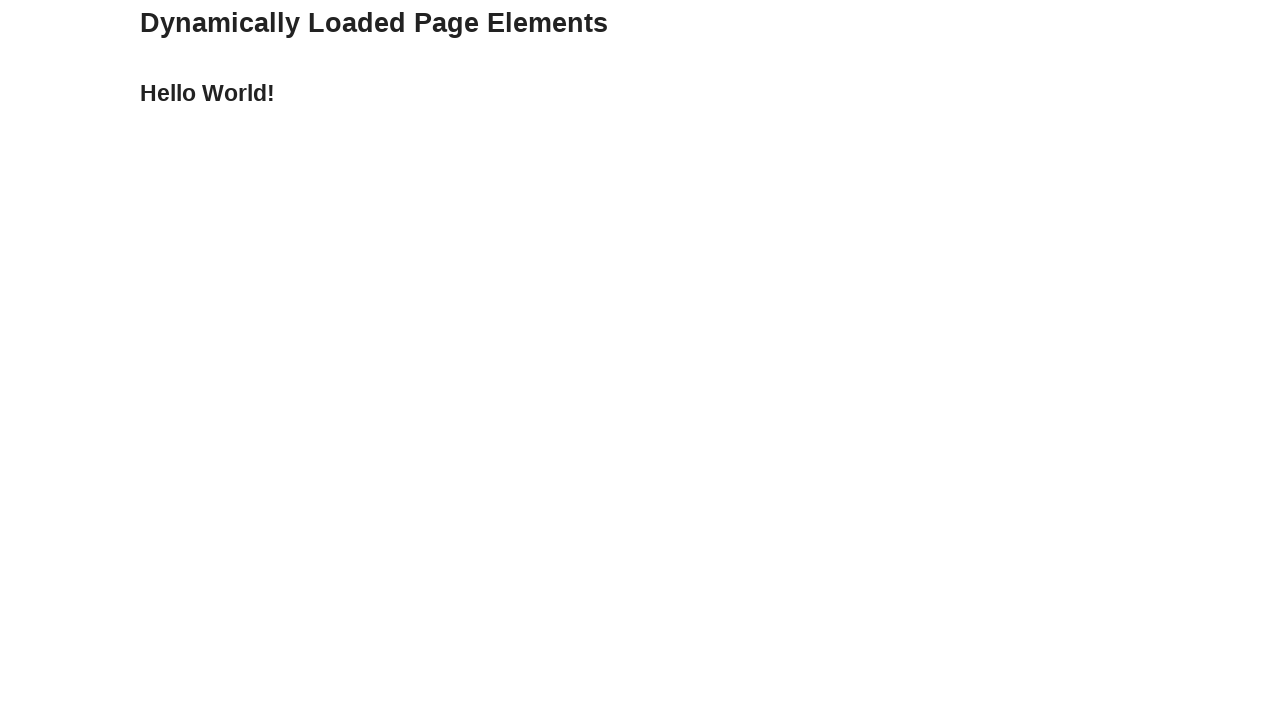

Verified 'Hello World!' text is displayed correctly
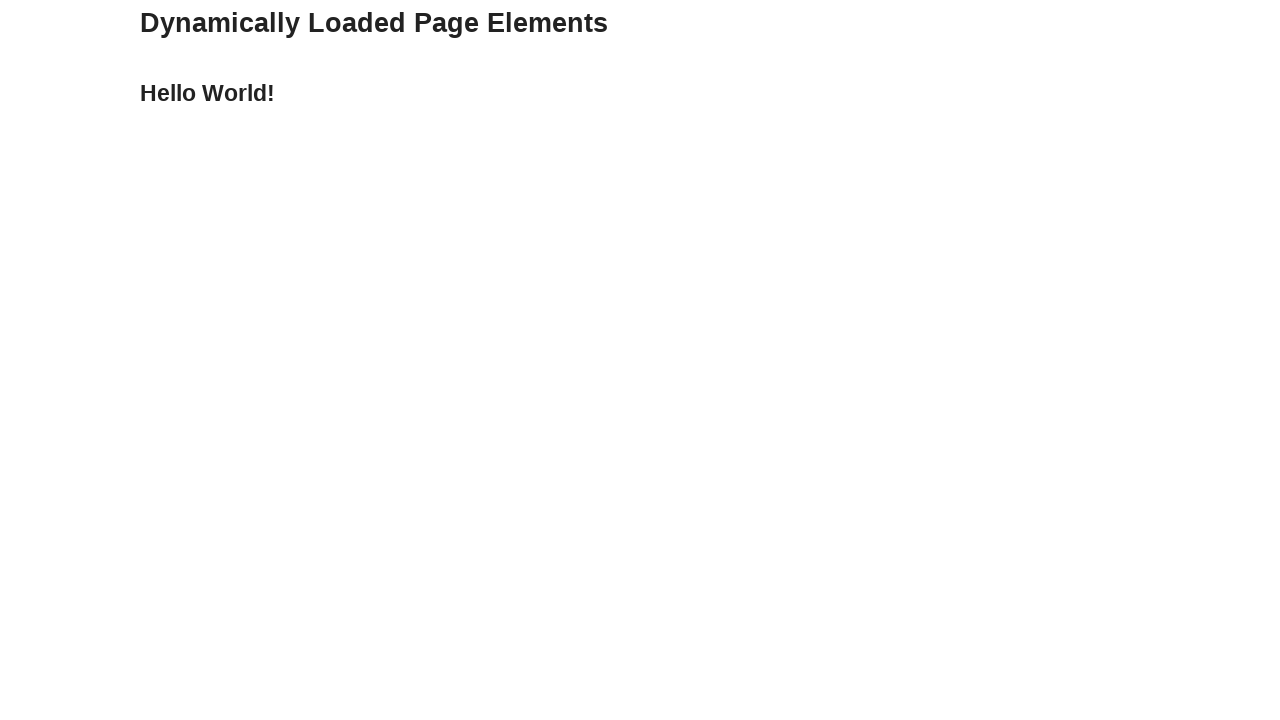

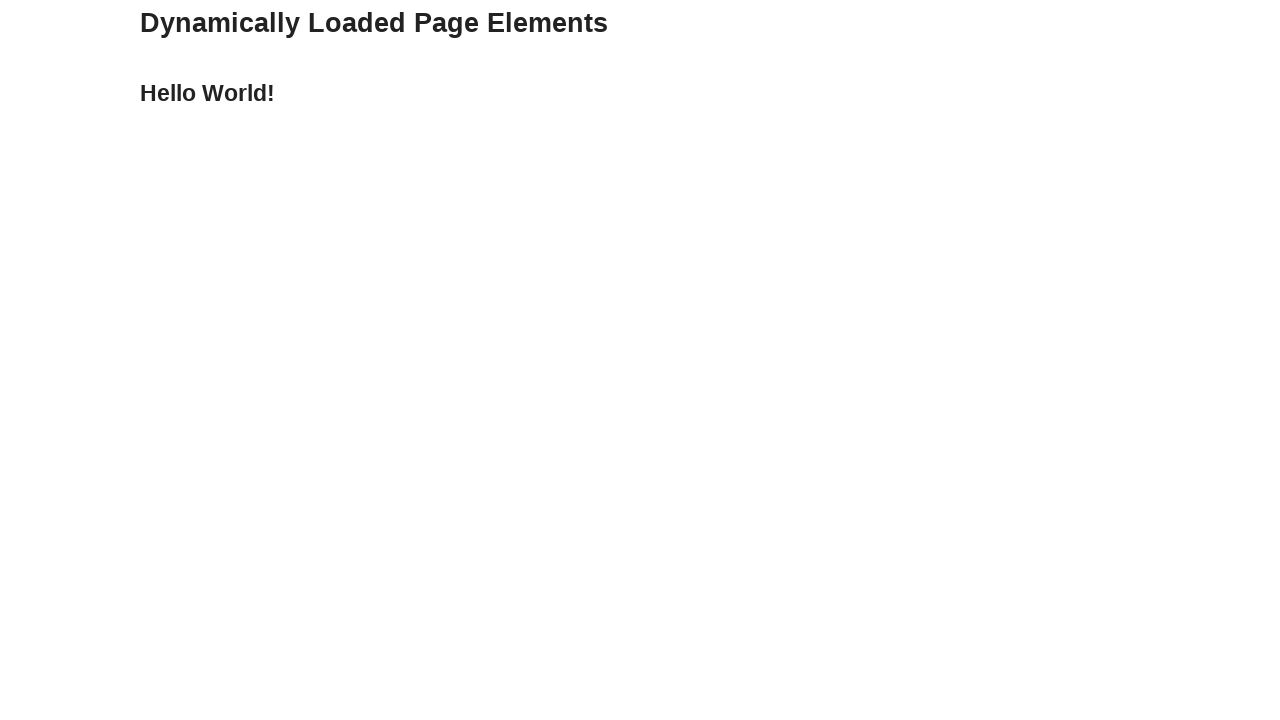